Tests that typing a todo item and pressing Enter adds it to the list

Starting URL: http://backbonejs.org/examples/todos/

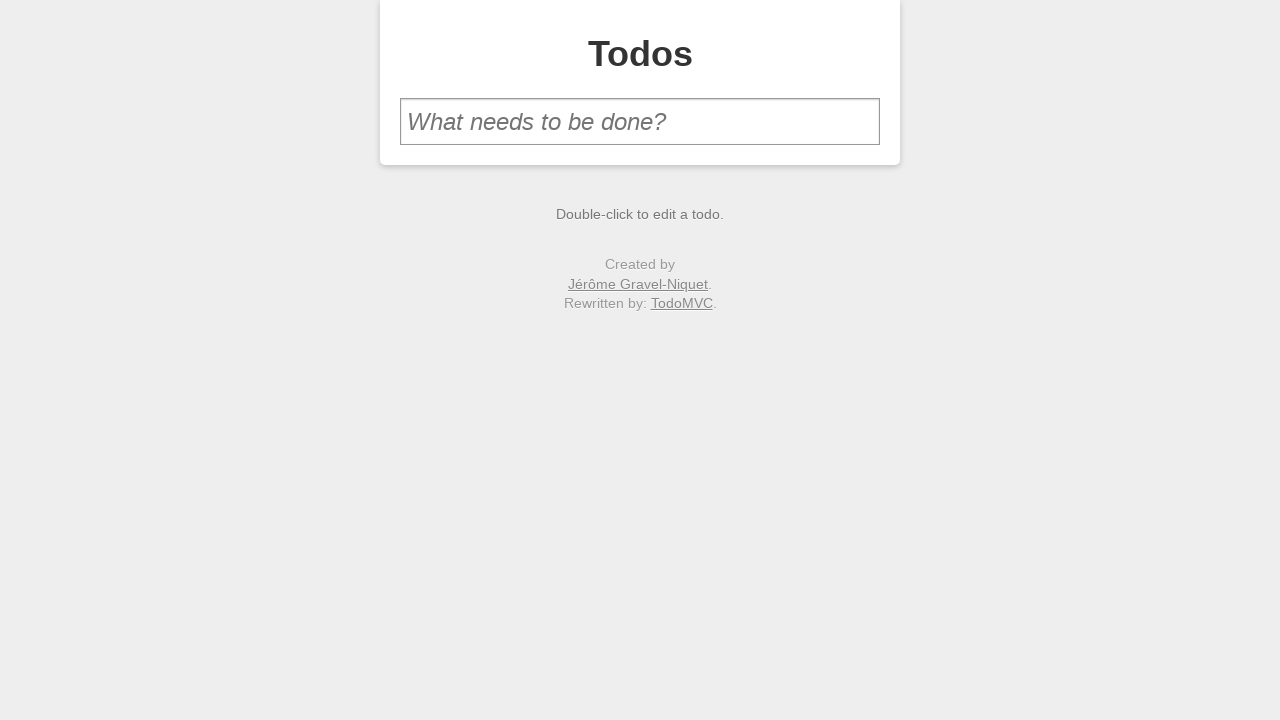

Navigated to Backbone.js todos application
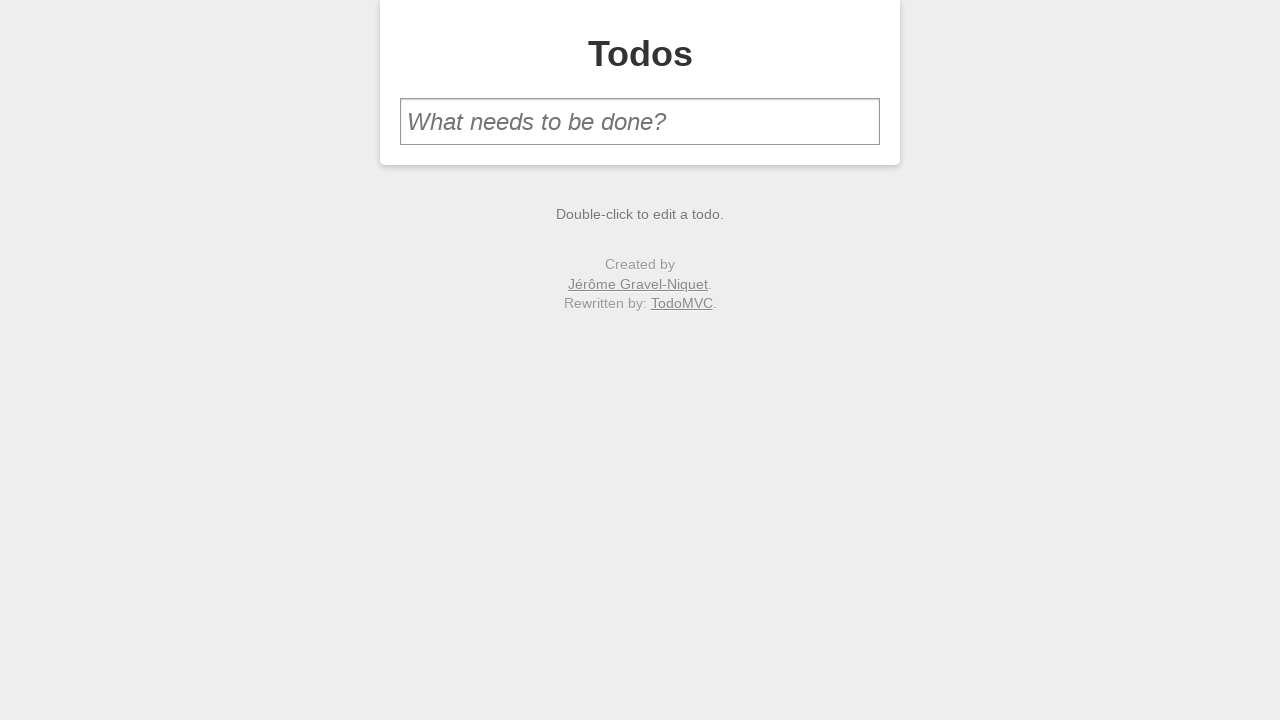

Typed 'parallelize phpunit tests' into the new todo field on #new-todo
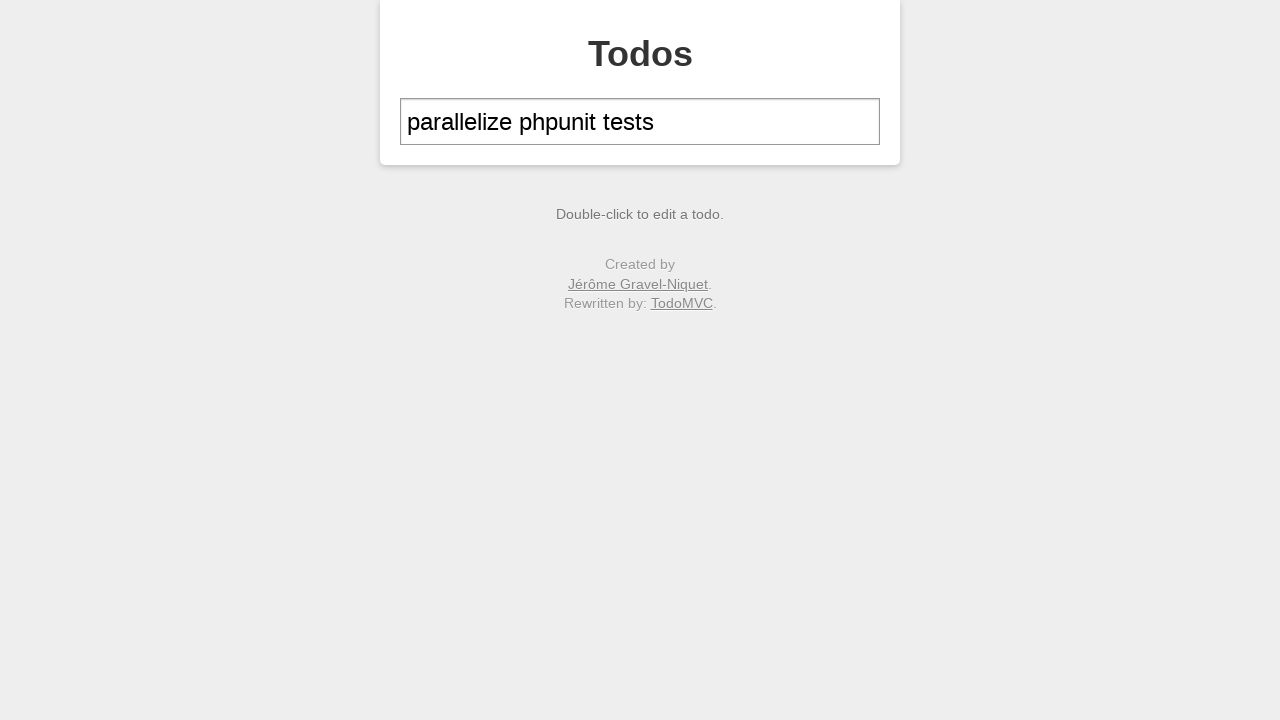

Pressed Enter to add the todo item on #new-todo
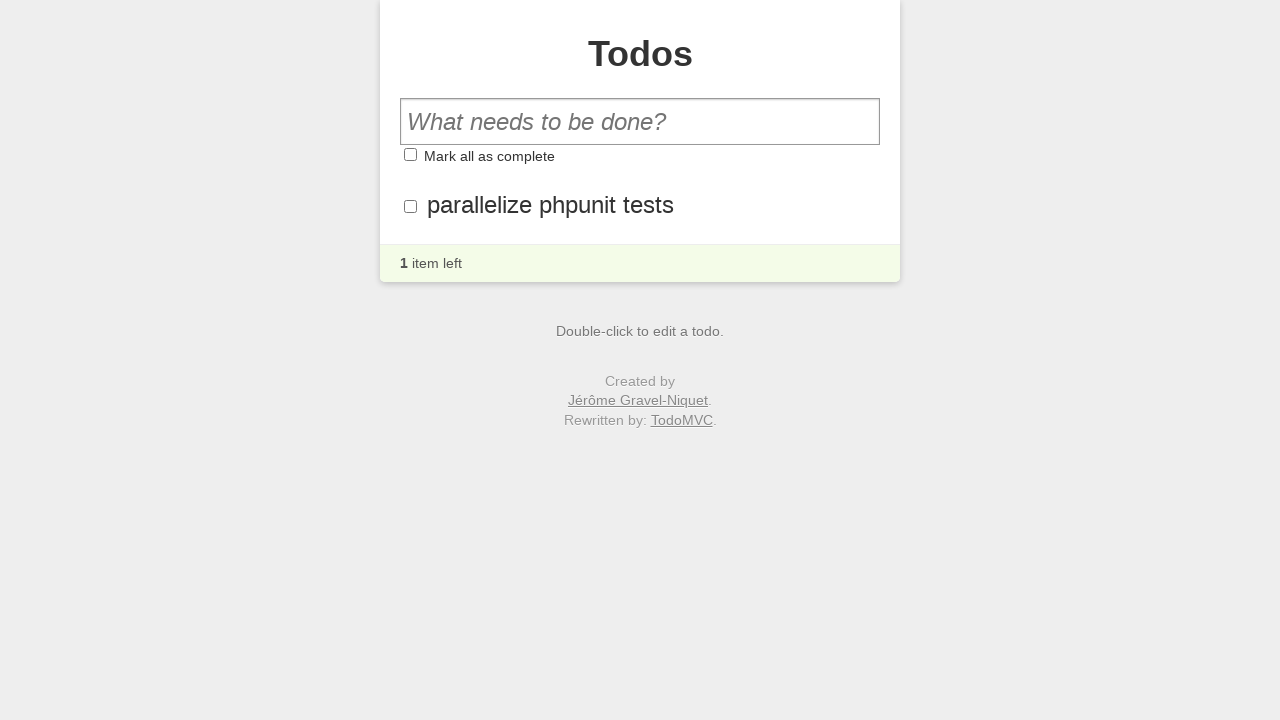

Verified that todo item was added to the list
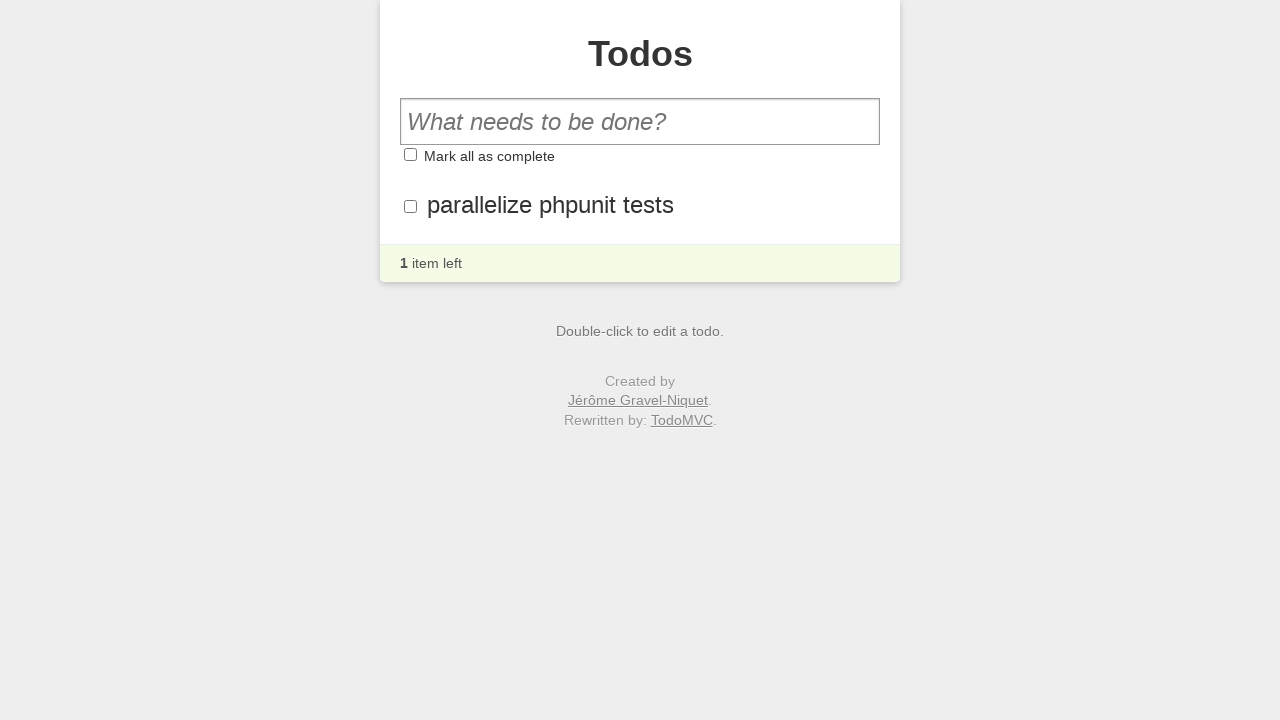

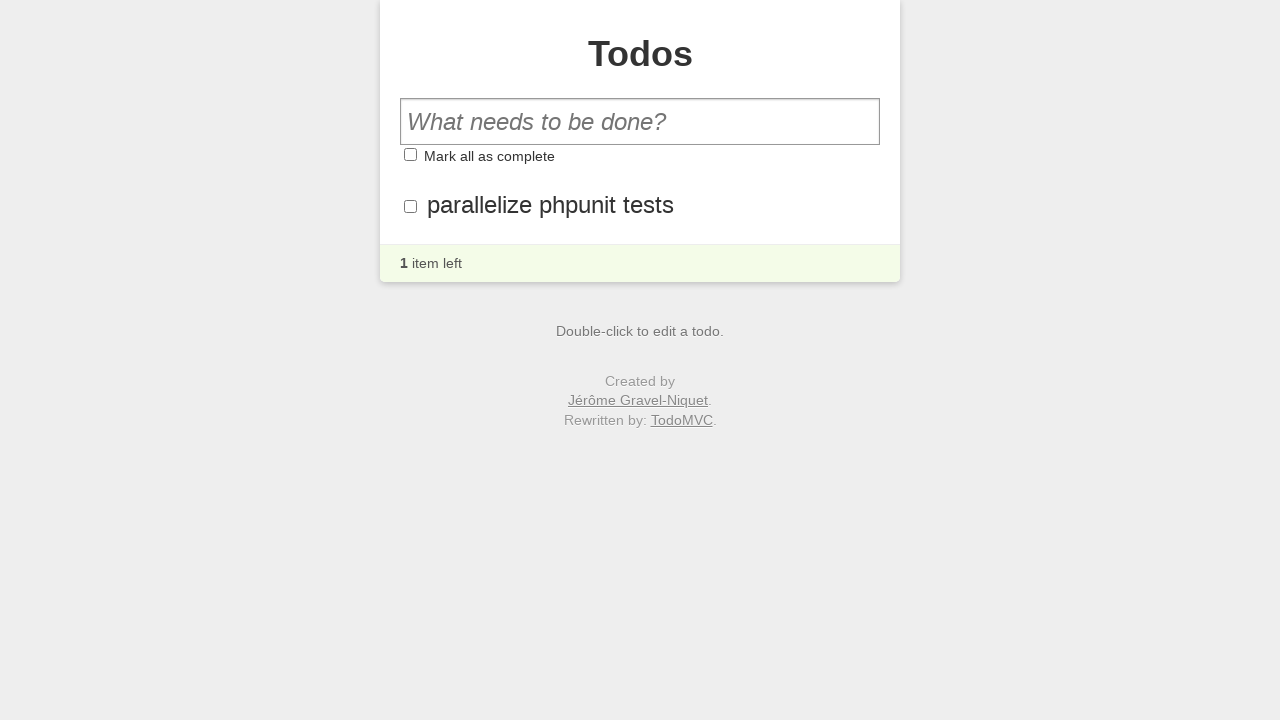